Tests checkbox functionality on Angular Material demo page by clicking on checkboxes

Starting URL: https://material.angularjs.org/latest/demo/checkbox

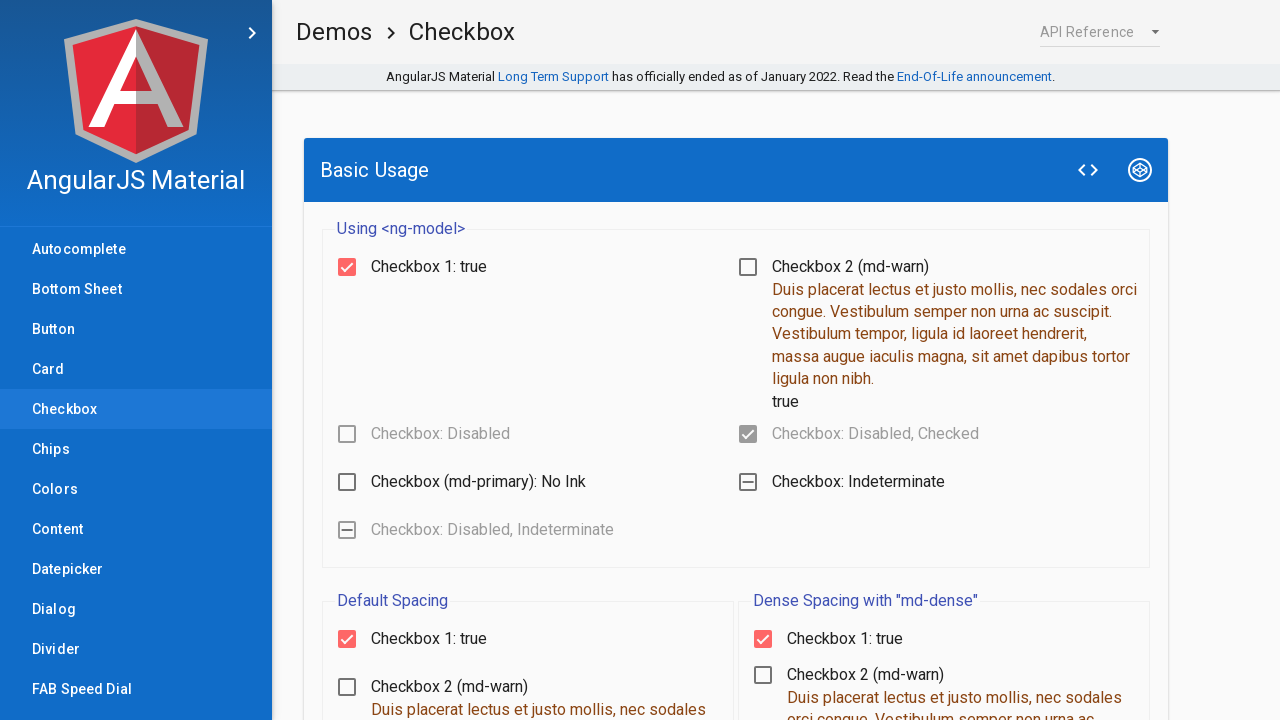

Waited for checkbox elements to load on Angular Material demo page
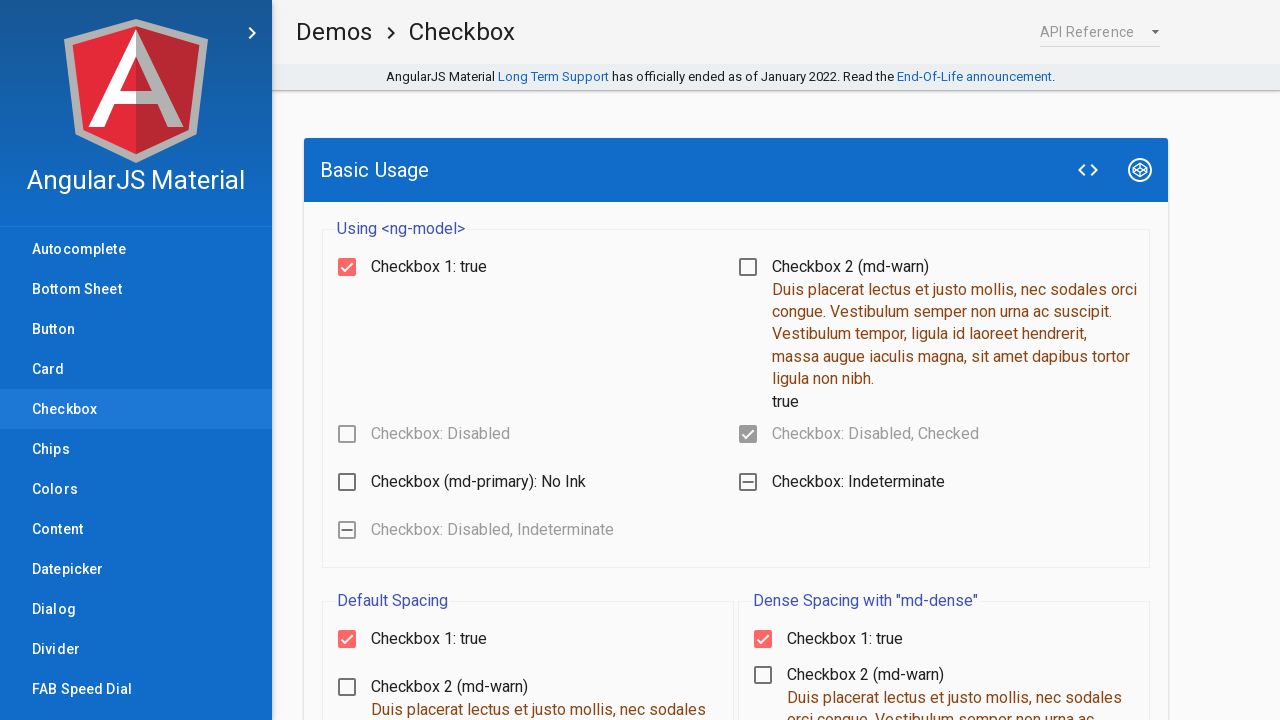

Clicked on Checkbox 2 at (936, 330) on md-checkbox[aria-label='Checkbox 2']
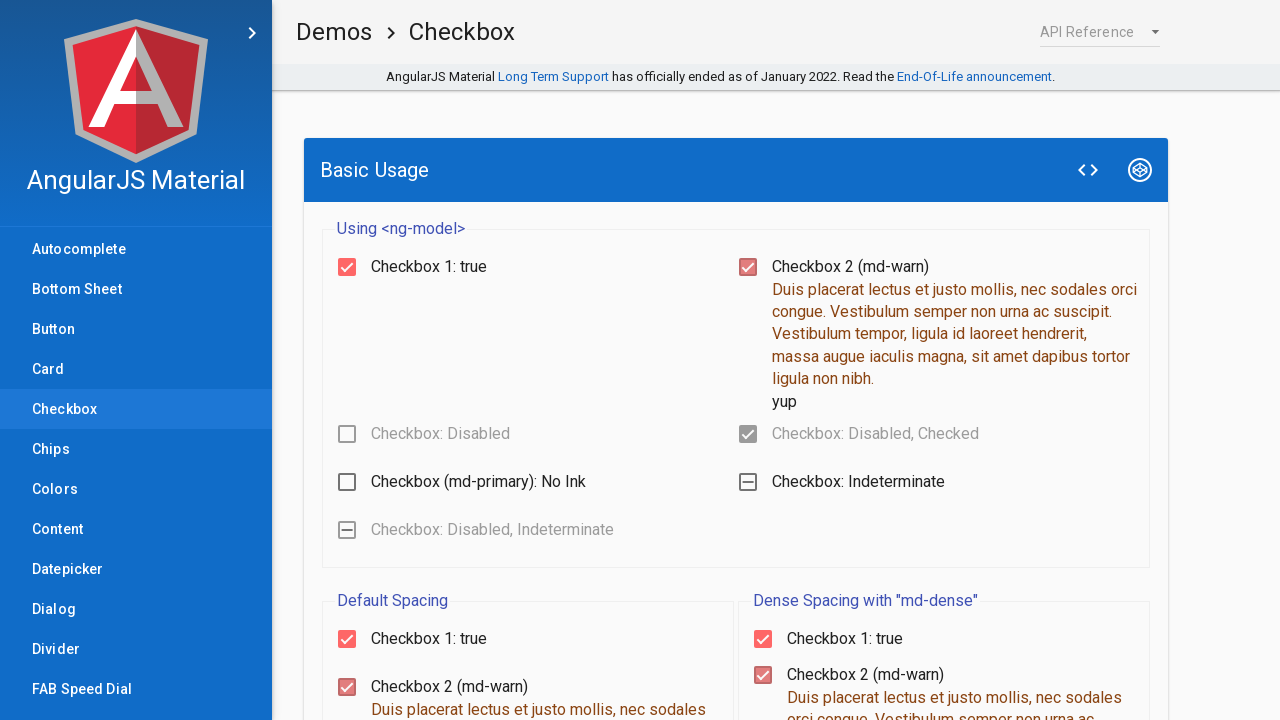

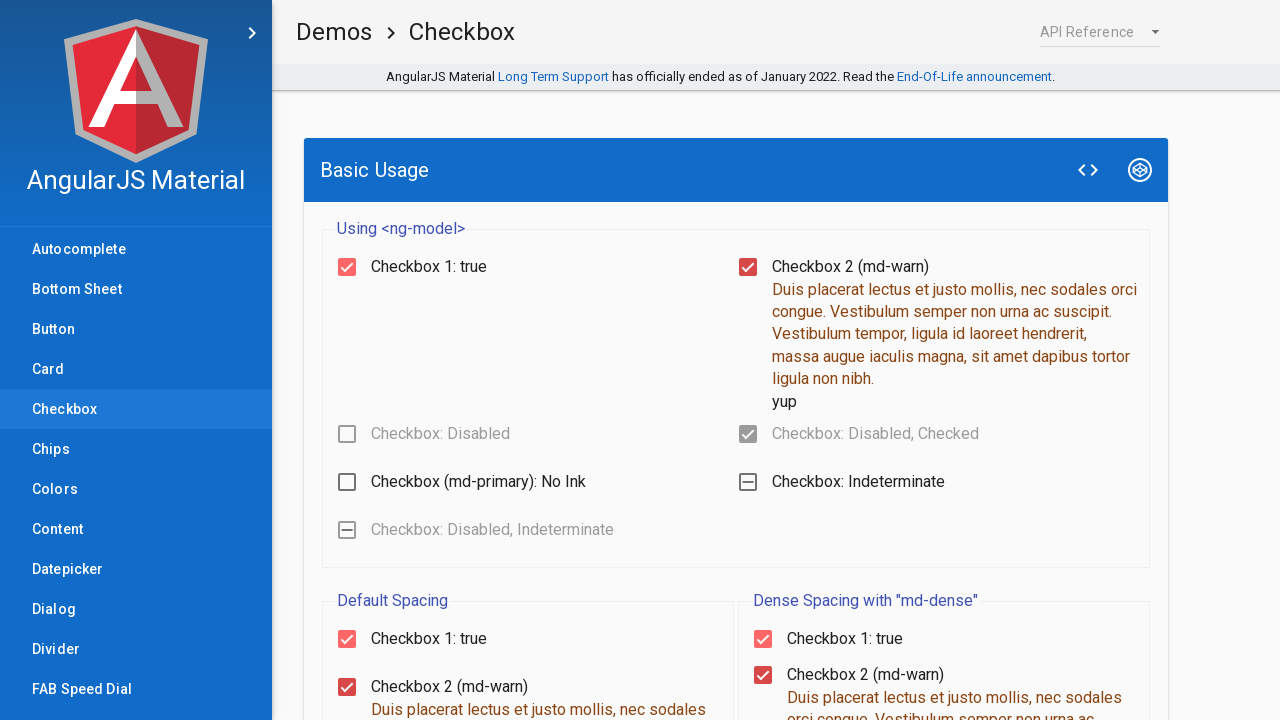